Comprehensive test of various web elements including radio buttons, autocomplete, dropdowns, checkboxes, window handling, alerts, and hover interactions on a practice automation site

Starting URL: https://rahulshettyacademy.com/AutomationPractice/

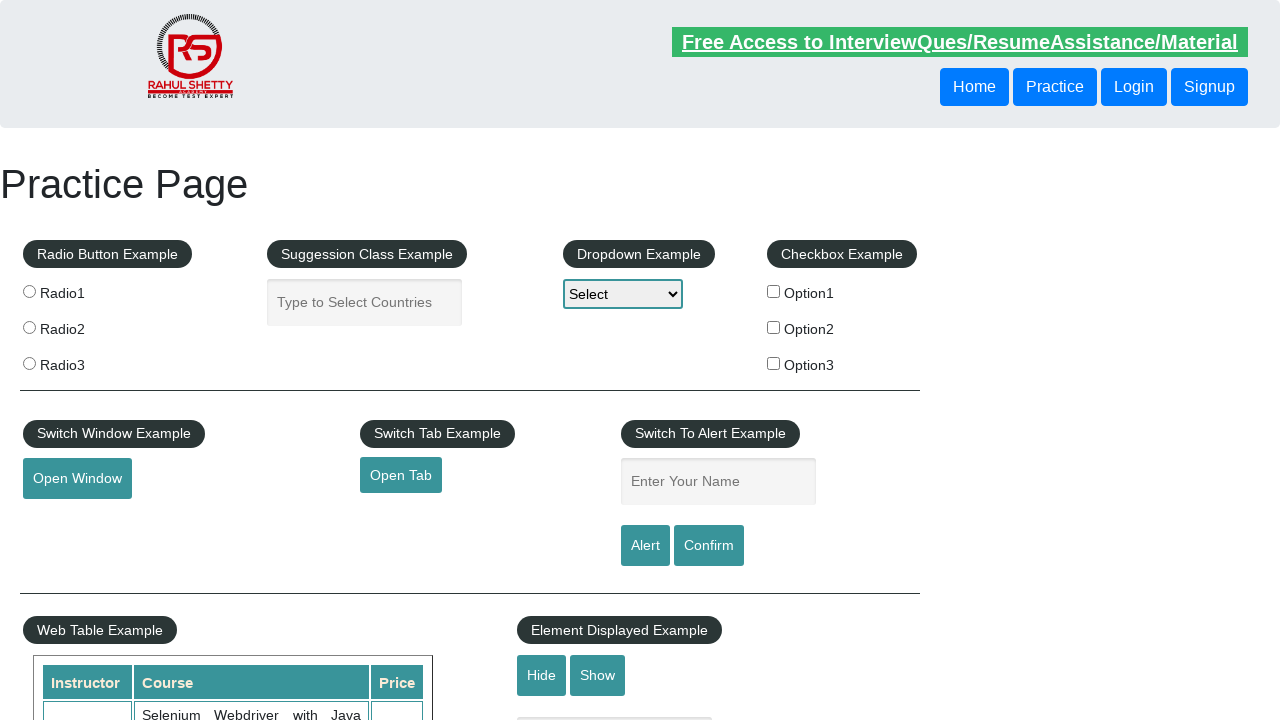

Clicked radio button option 2 at (29, 327) on input[value='radio2']
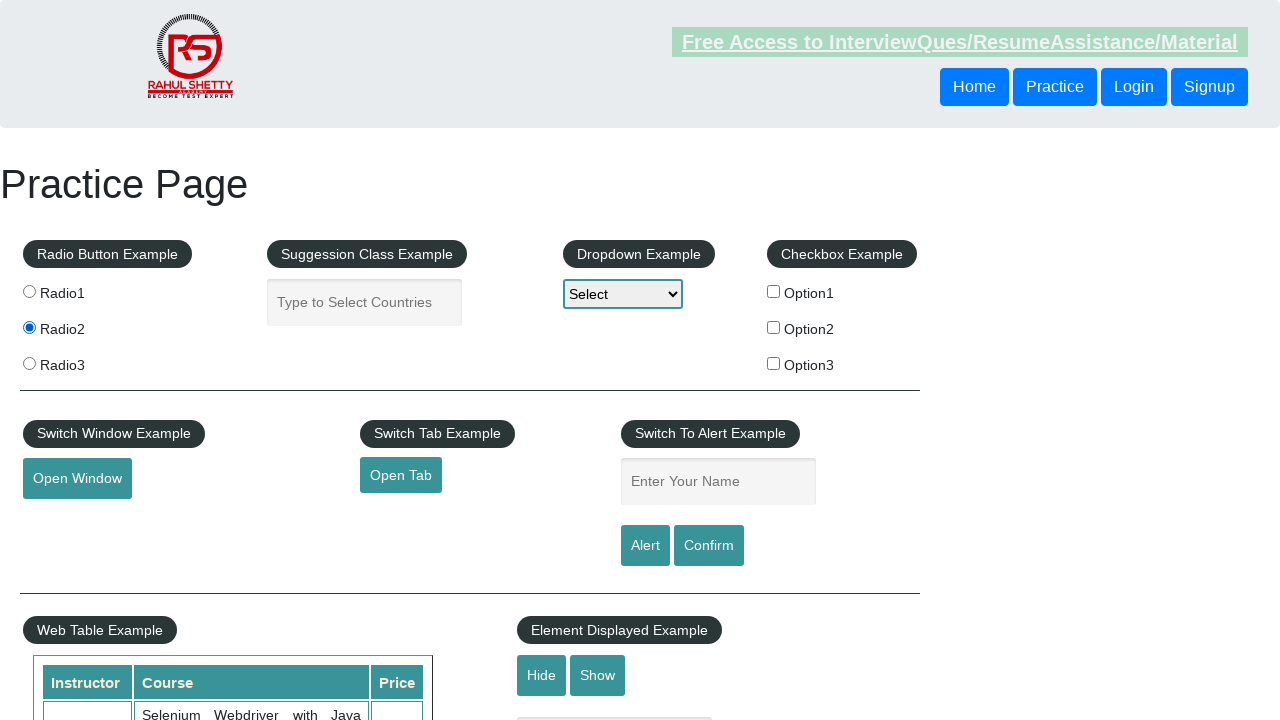

Filled autocomplete field with 'Ind' on #autocomplete
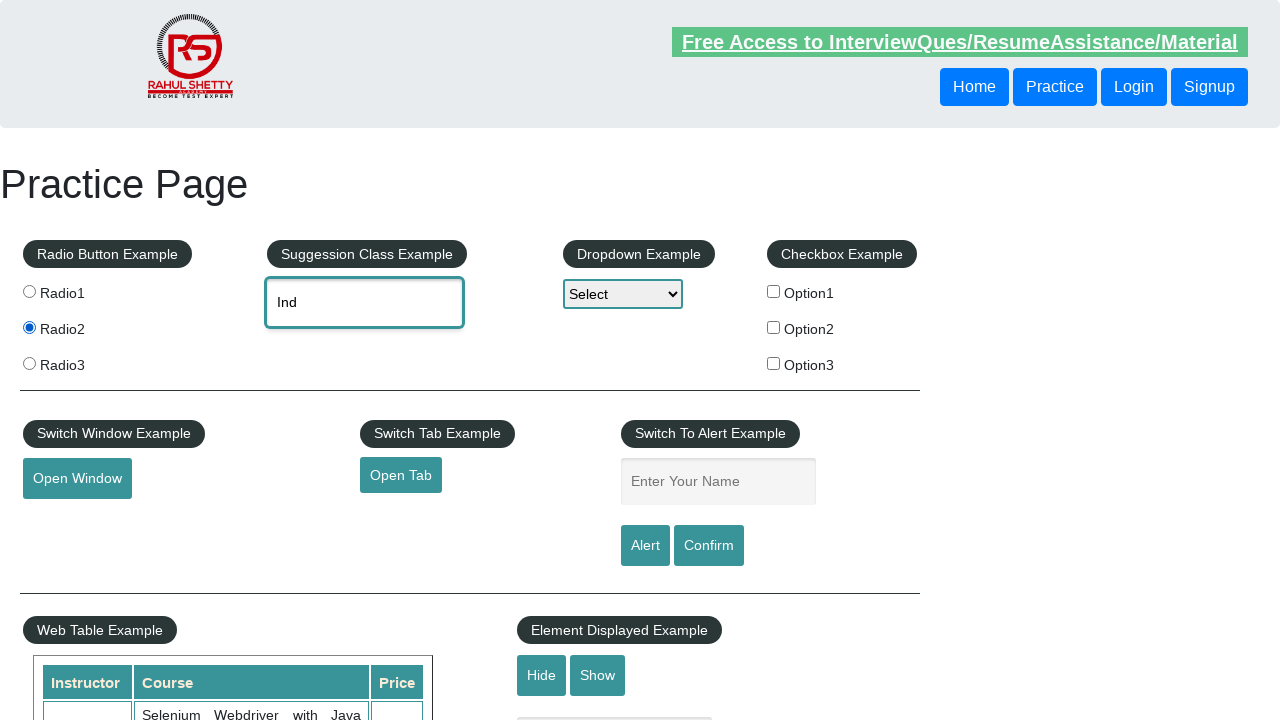

Autocomplete menu items loaded
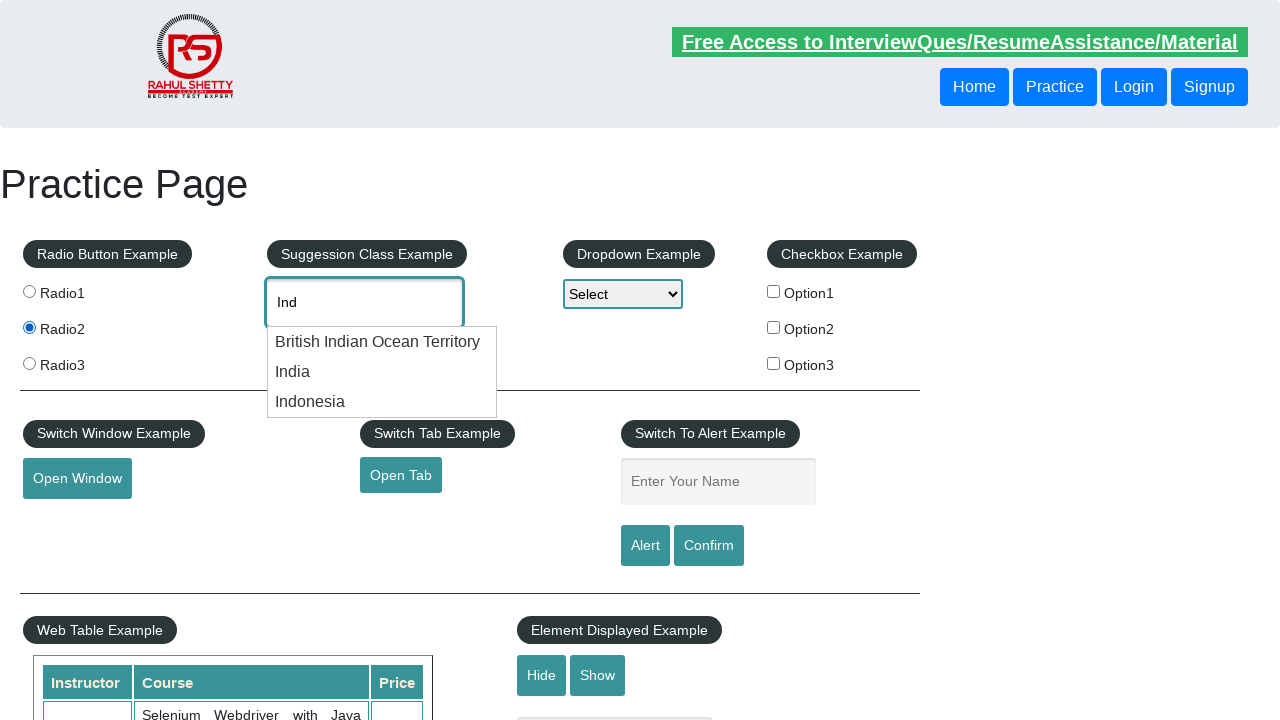

Selected 'India' from autocomplete menu at (382, 372) on .ui-menu-item div >> nth=1
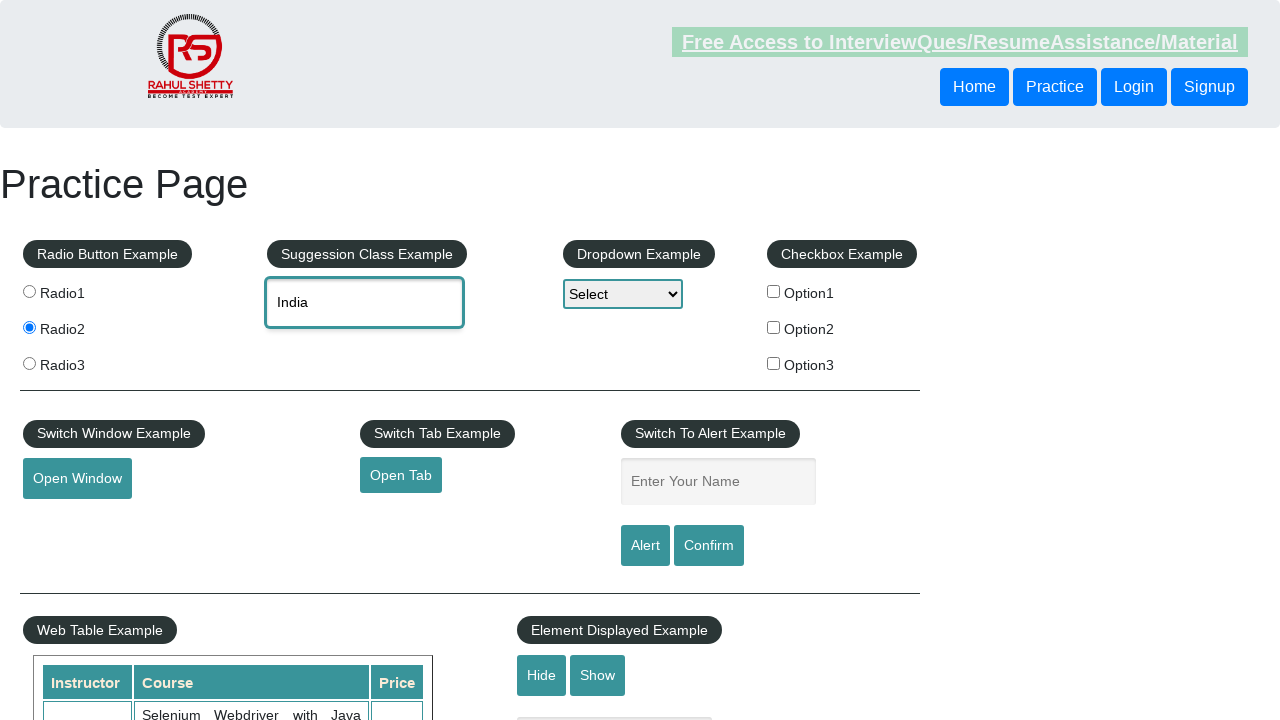

Selected 'Option2' from dropdown on #dropdown-class-example
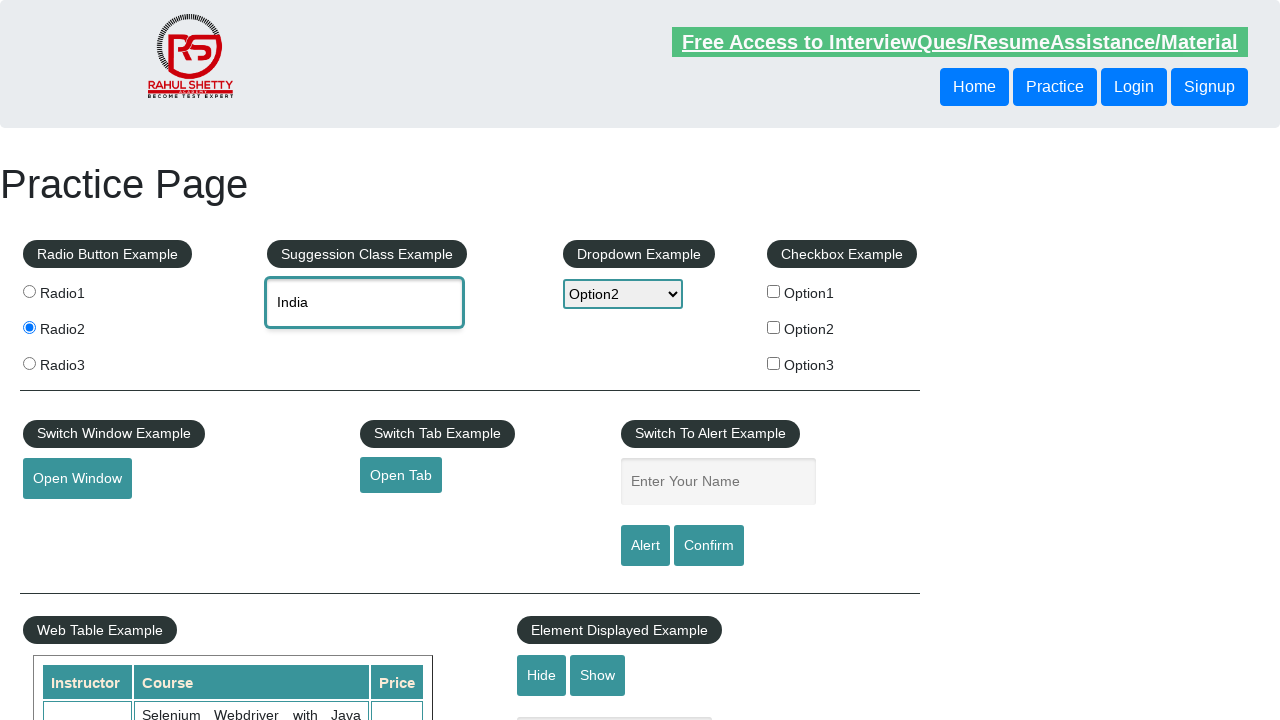

Checked checkbox option 2 at (774, 327) on #checkBoxOption2
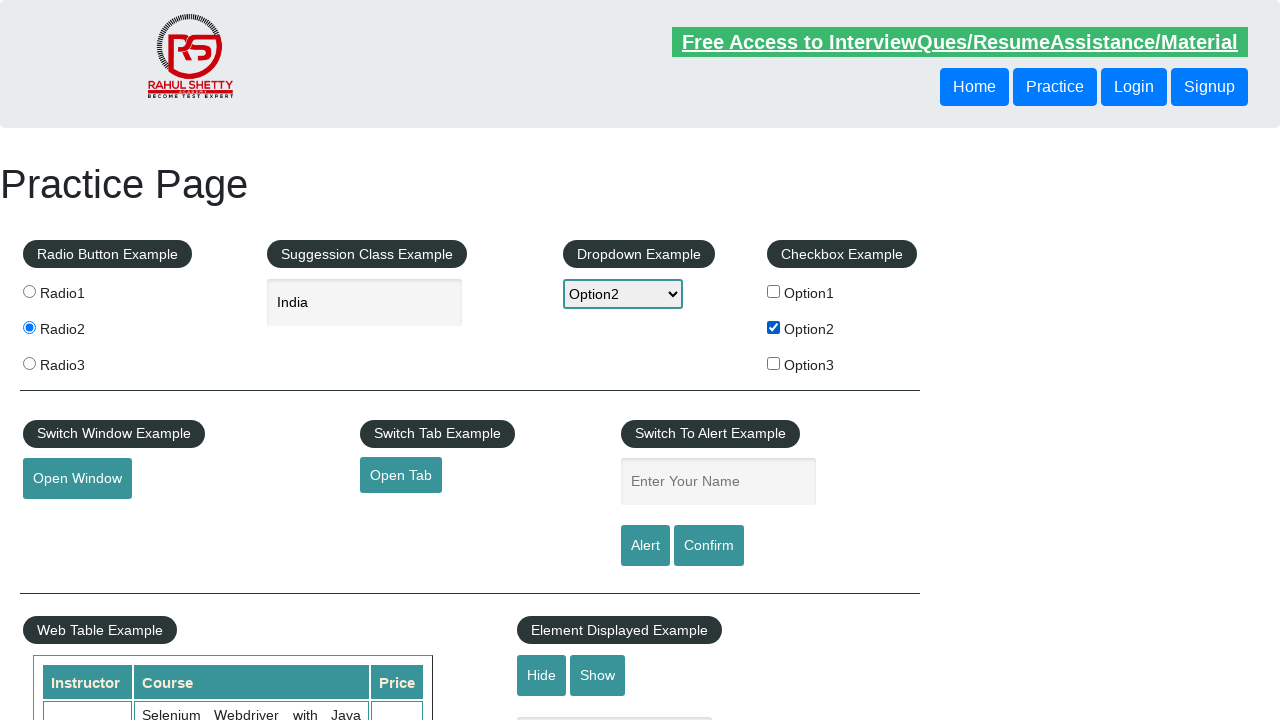

Clicked button to open new window at (77, 479) on #openwindow
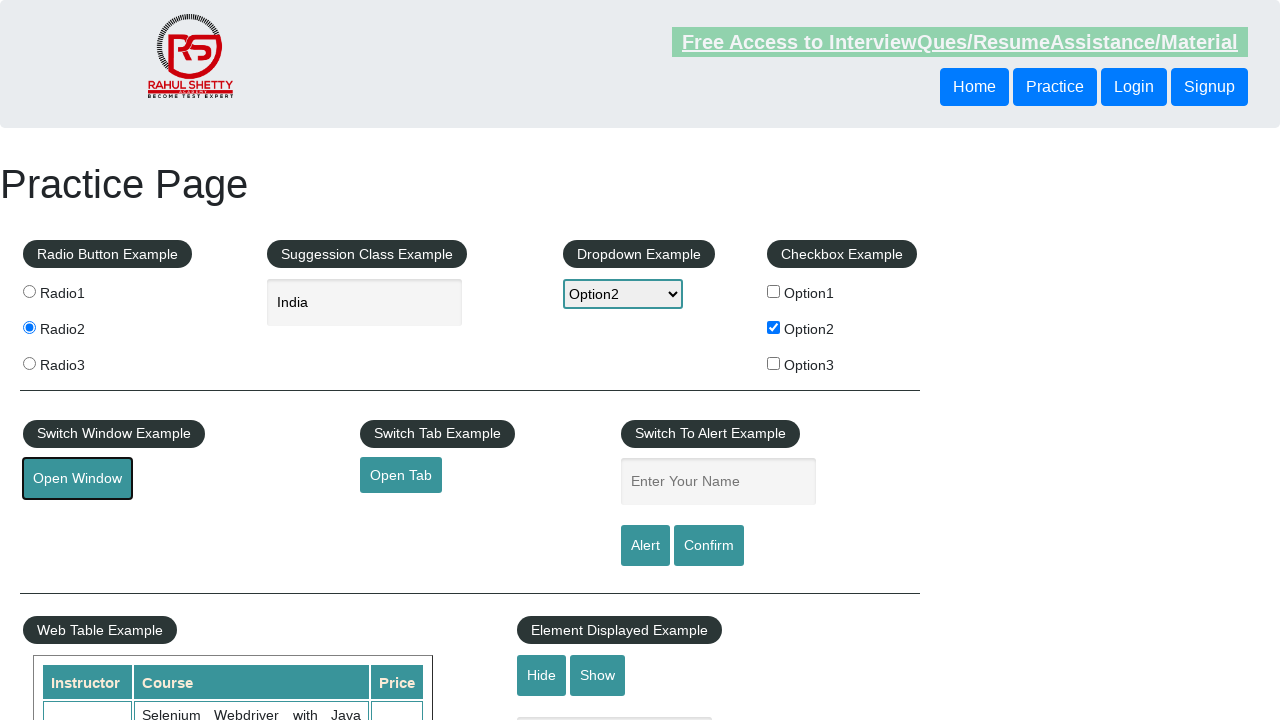

New window opened and closed
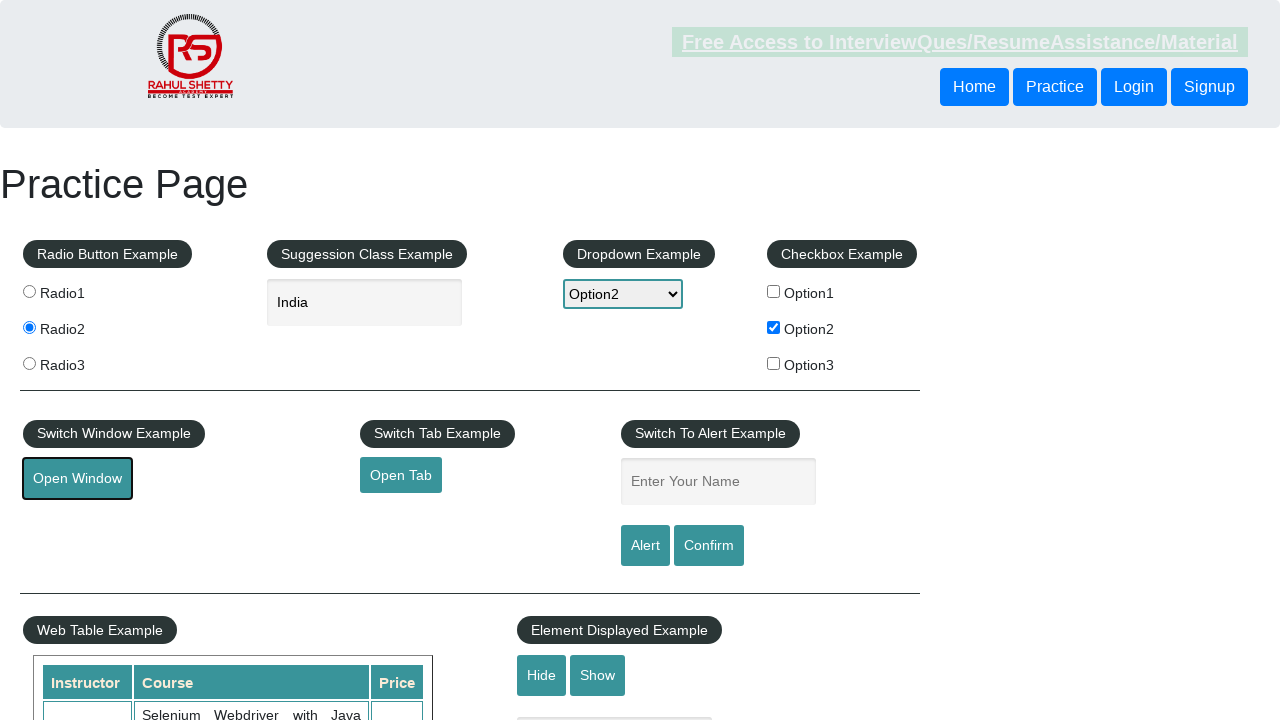

Filled name field with 'Tester' on #name
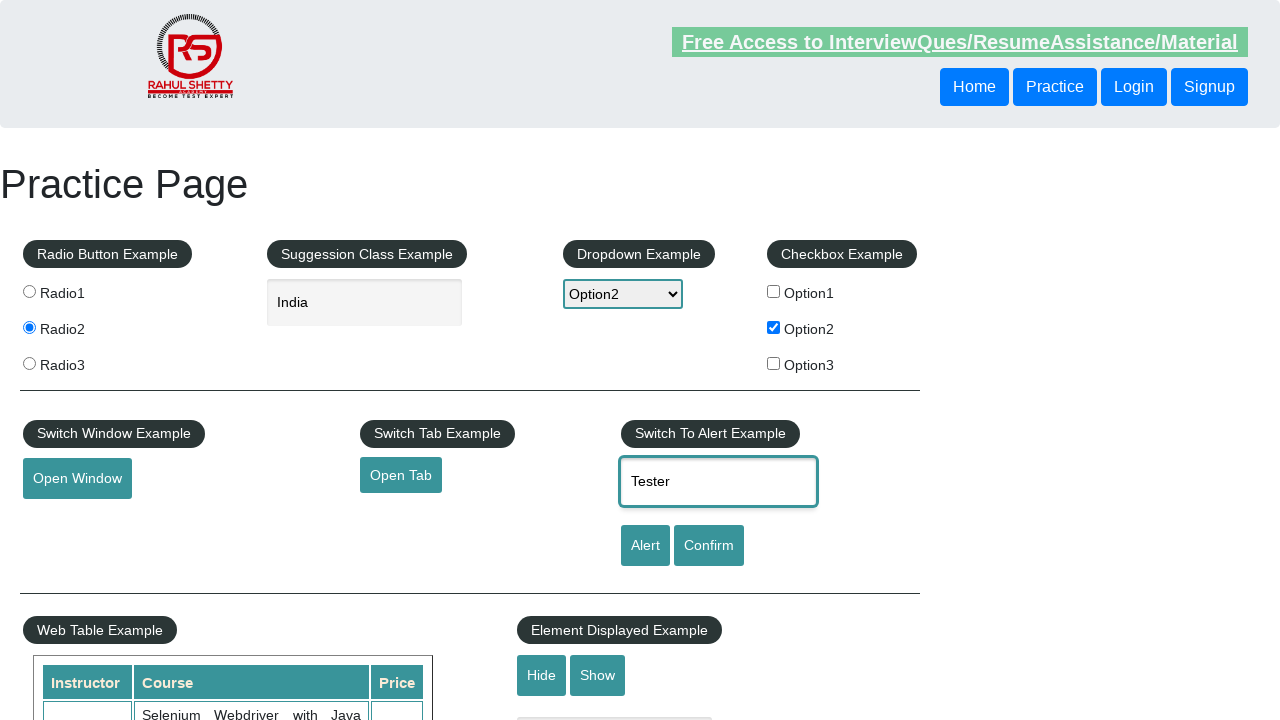

Set up dialog handler to accept alerts
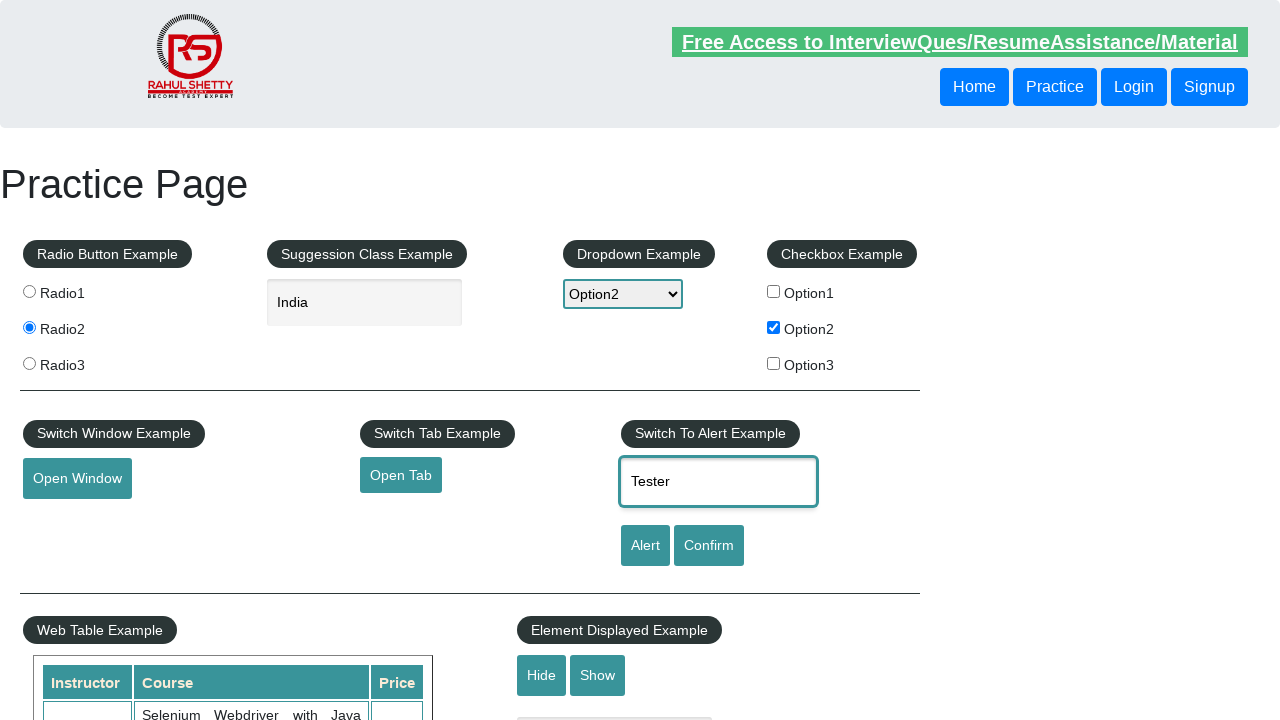

Clicked alert button and accepted alert dialog at (645, 546) on #alertbtn
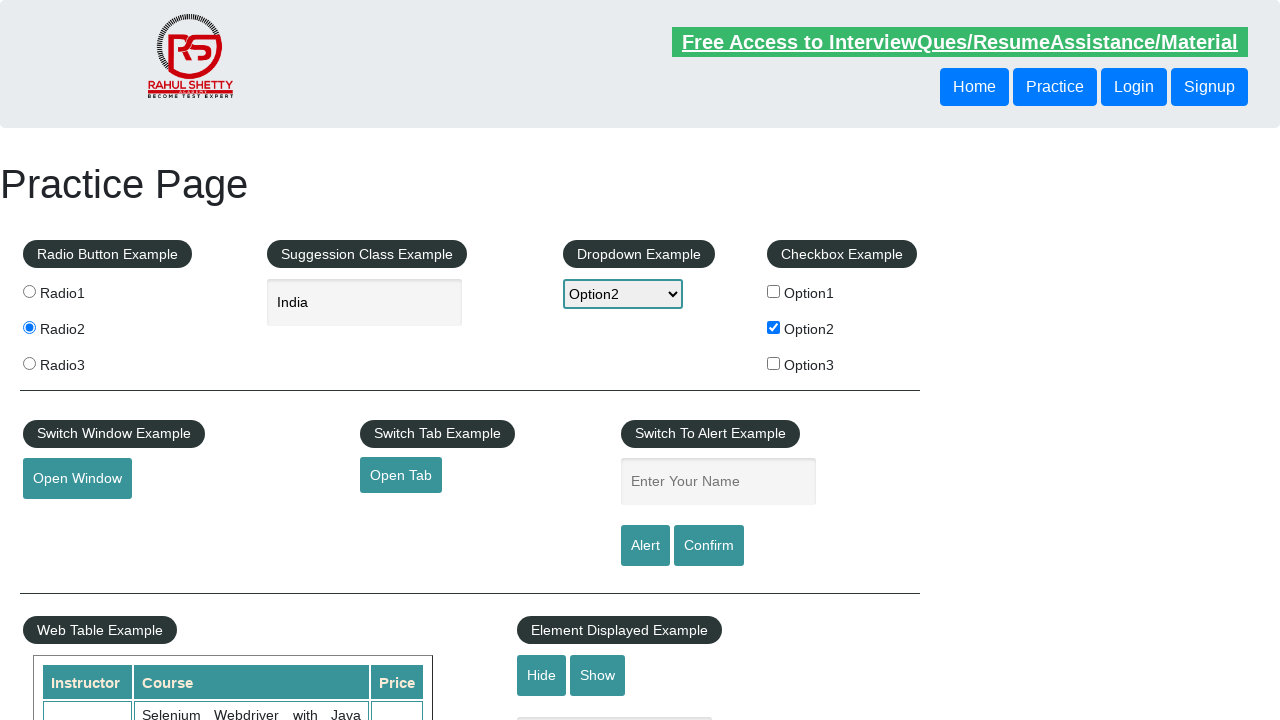

Clicked hide textbox button at (542, 675) on #hide-textbox
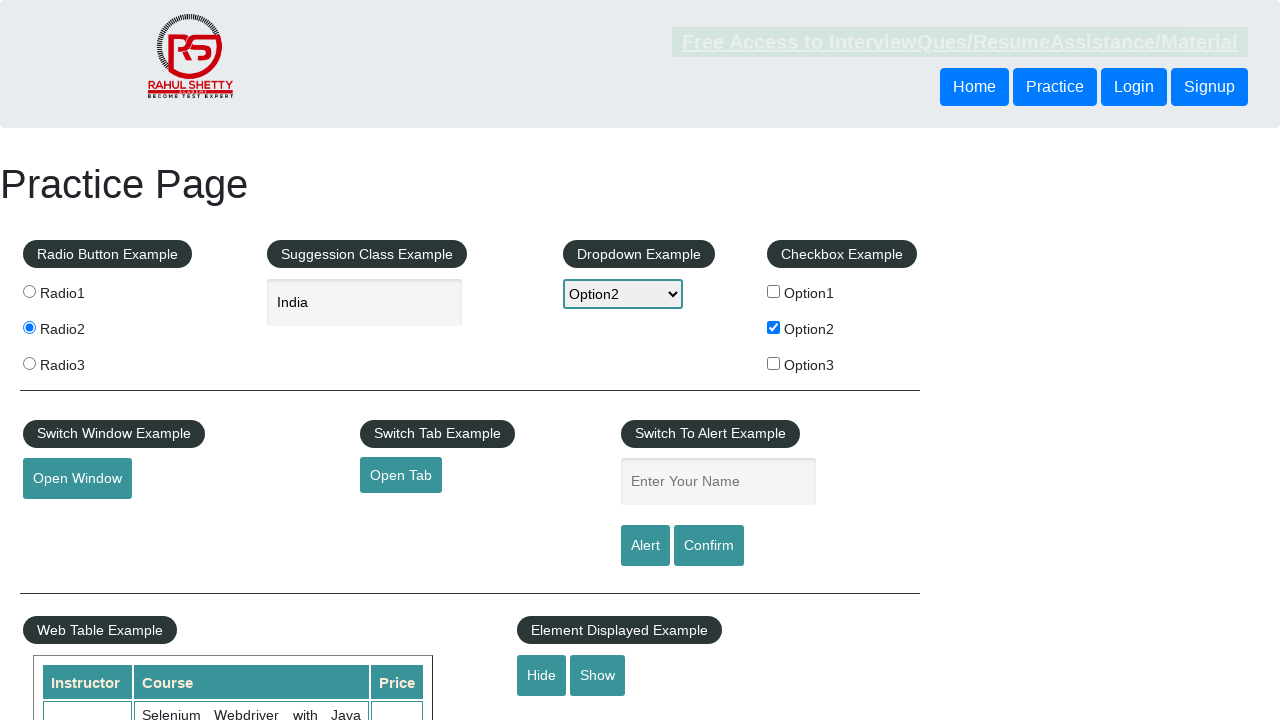

Clicked show textbox button at (598, 675) on #show-textbox
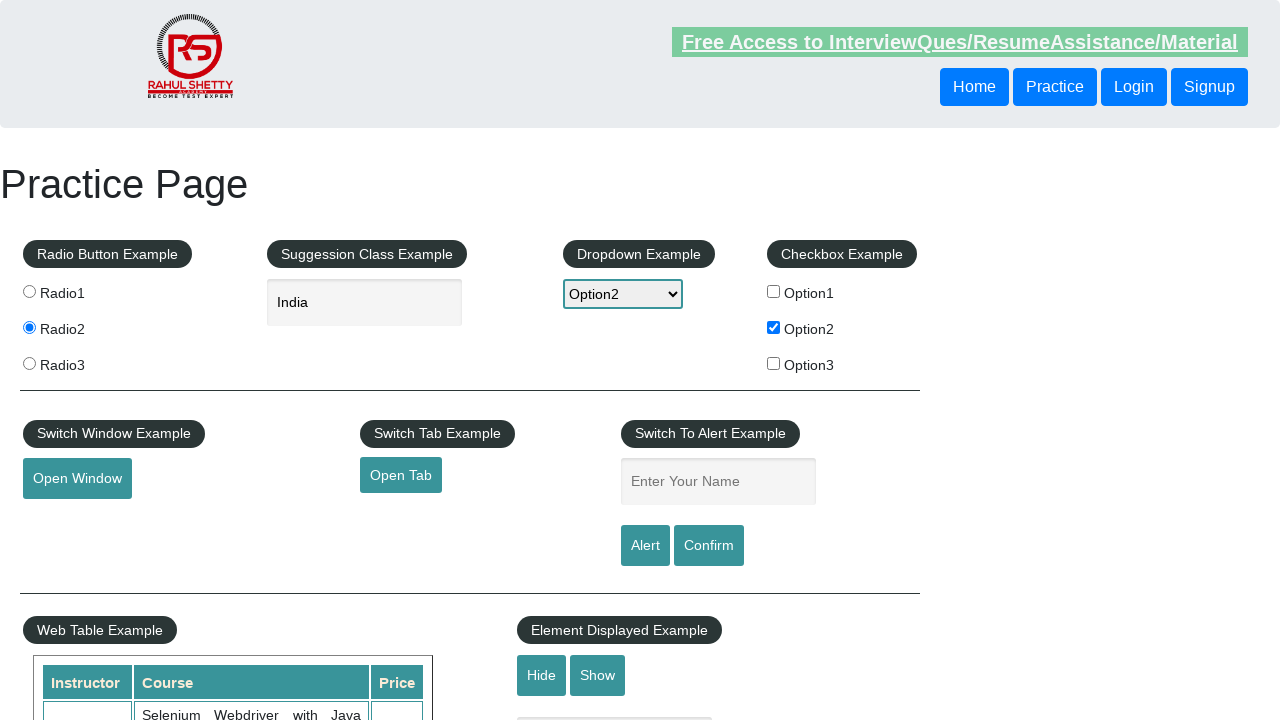

Scrolled hover button into view
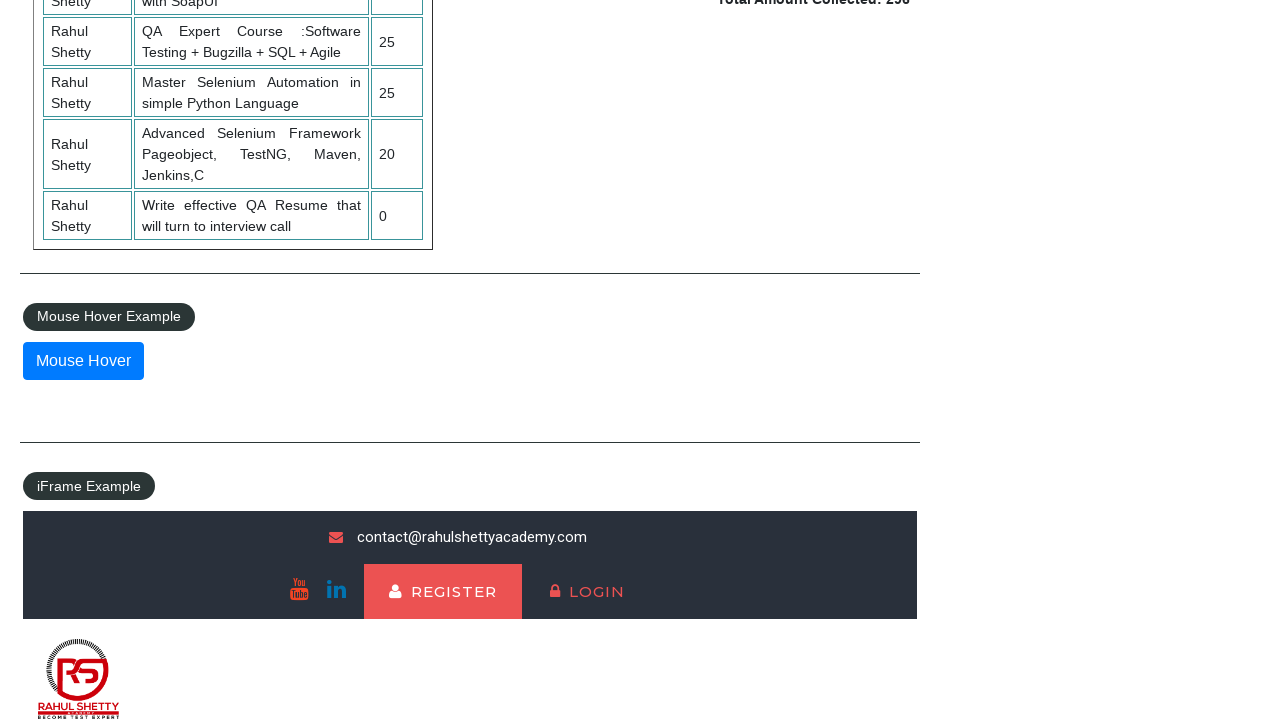

Hovered over mouse hover button at (83, 361) on #mousehover
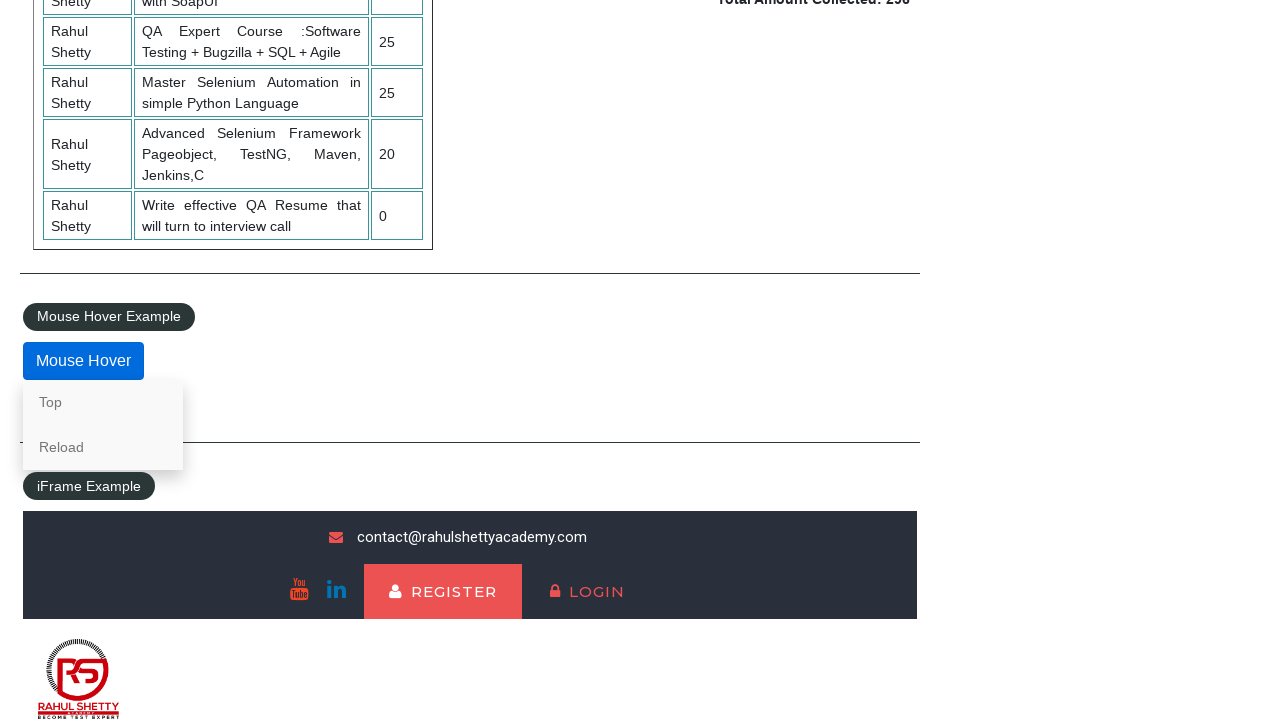

Clicked 'Top' link in hover menu at (103, 402) on text=Top
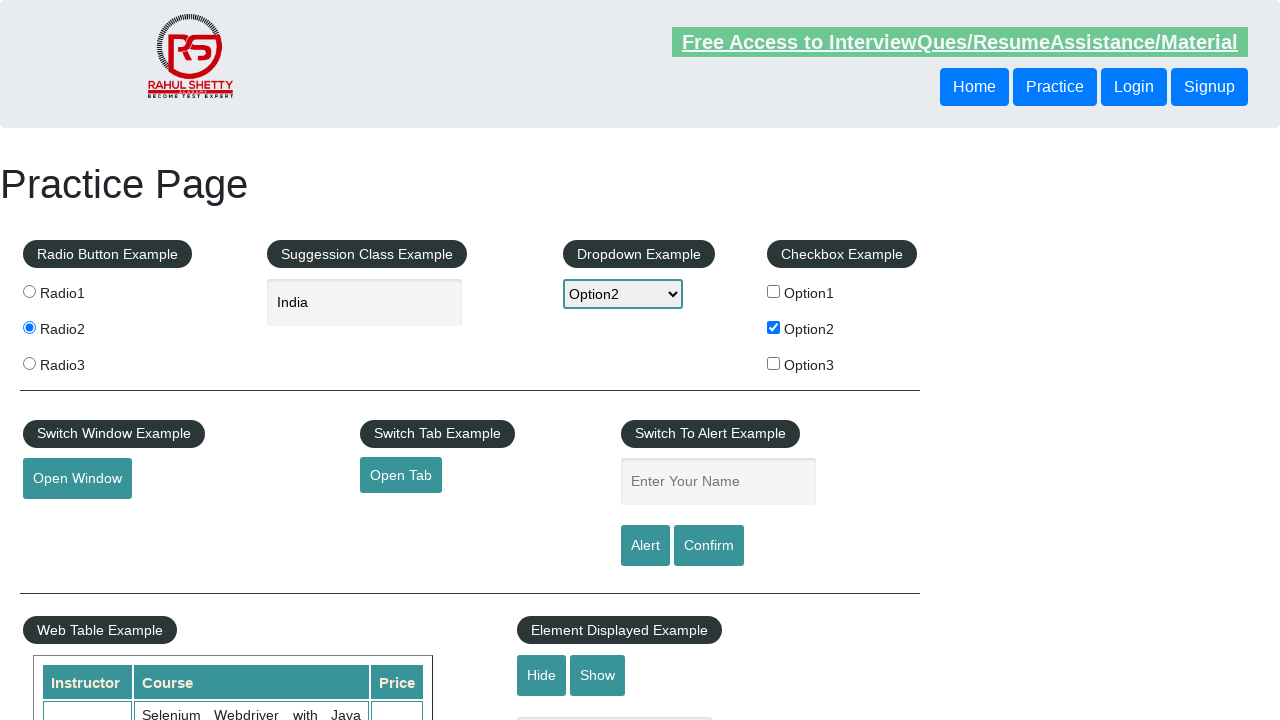

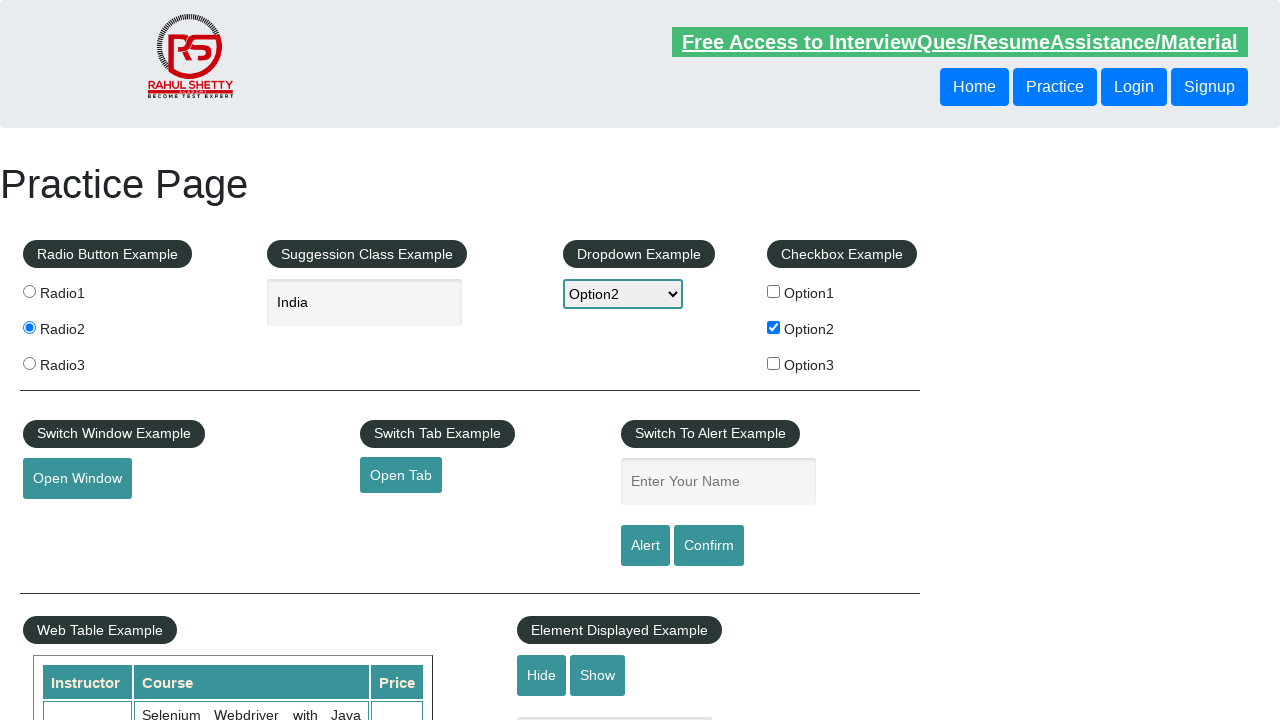